Tests that new todo items are appended to the bottom of the list by creating 3 items and verifying the count.

Starting URL: https://demo.playwright.dev/todomvc

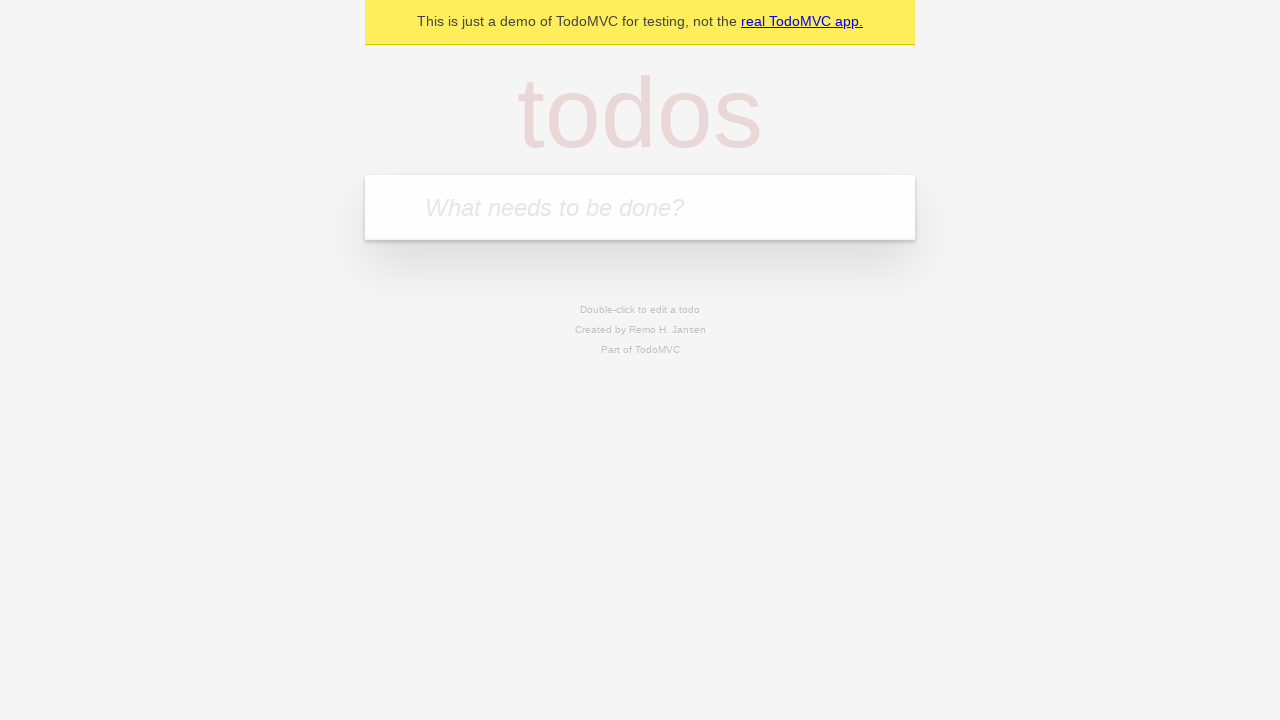

Filled new todo field with 'buy some cheese' on .new-todo
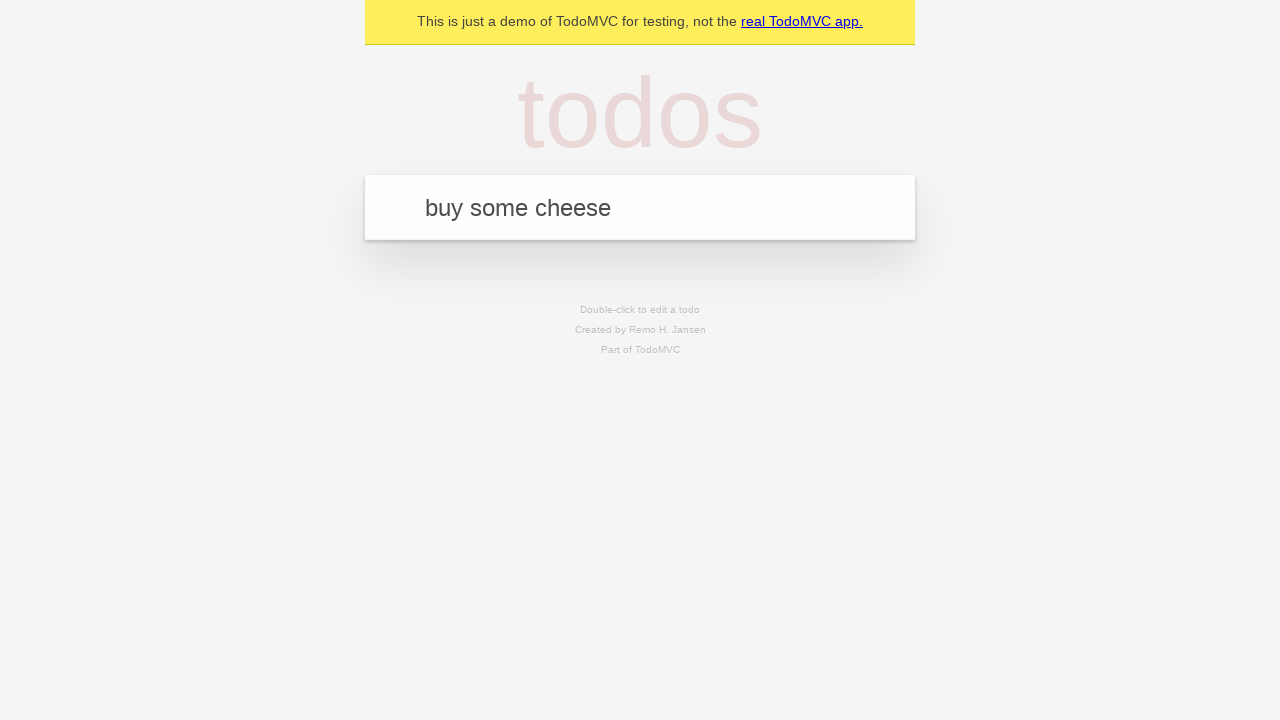

Pressed Enter to create first todo item on .new-todo
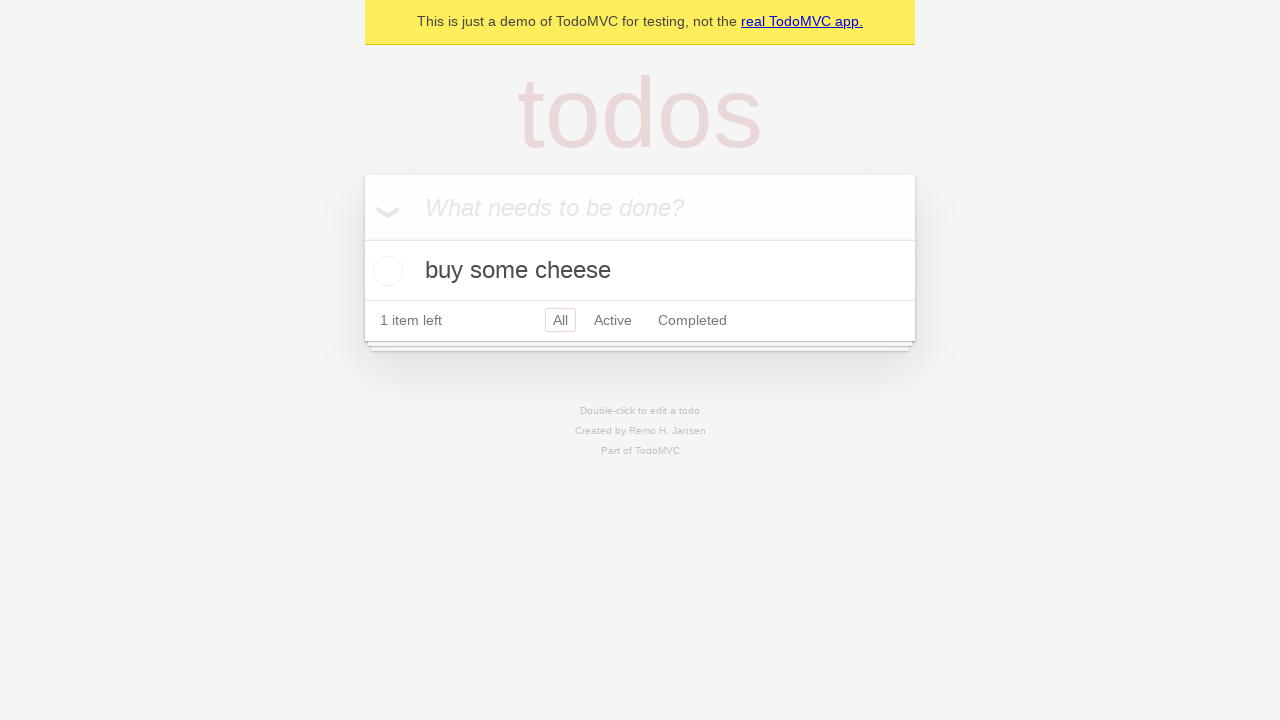

Filled new todo field with 'feed the cat' on .new-todo
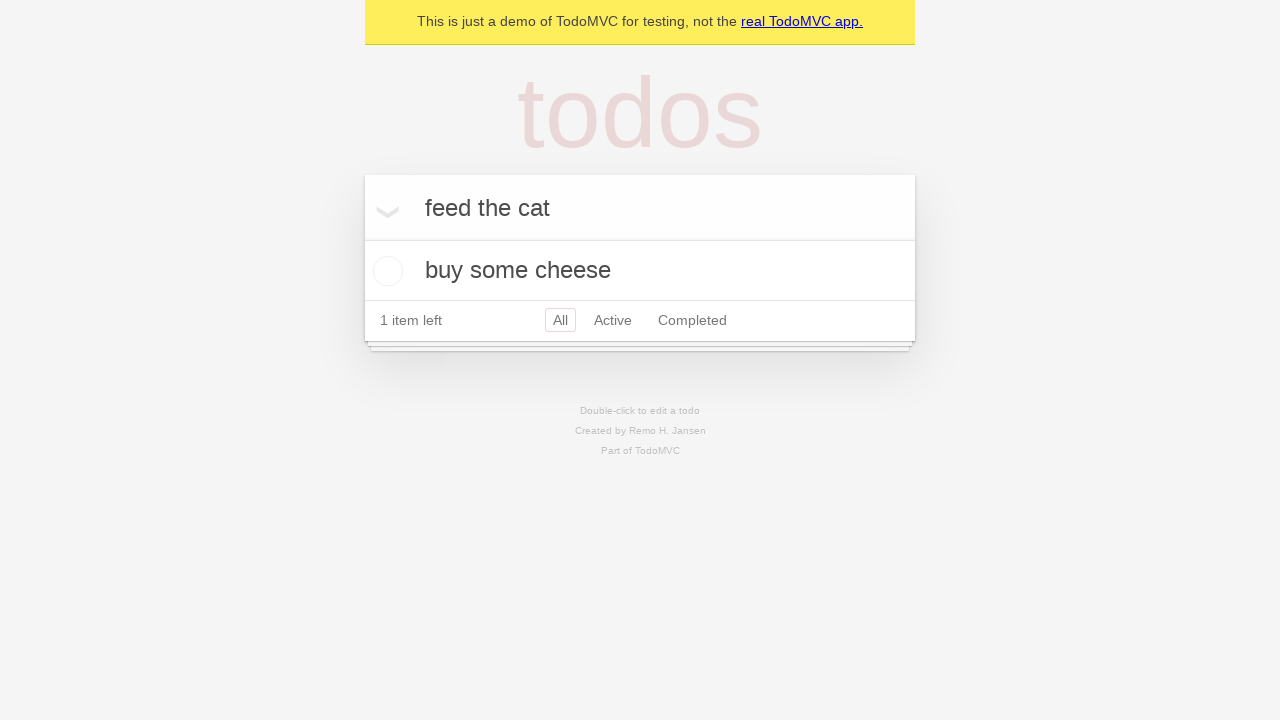

Pressed Enter to create second todo item on .new-todo
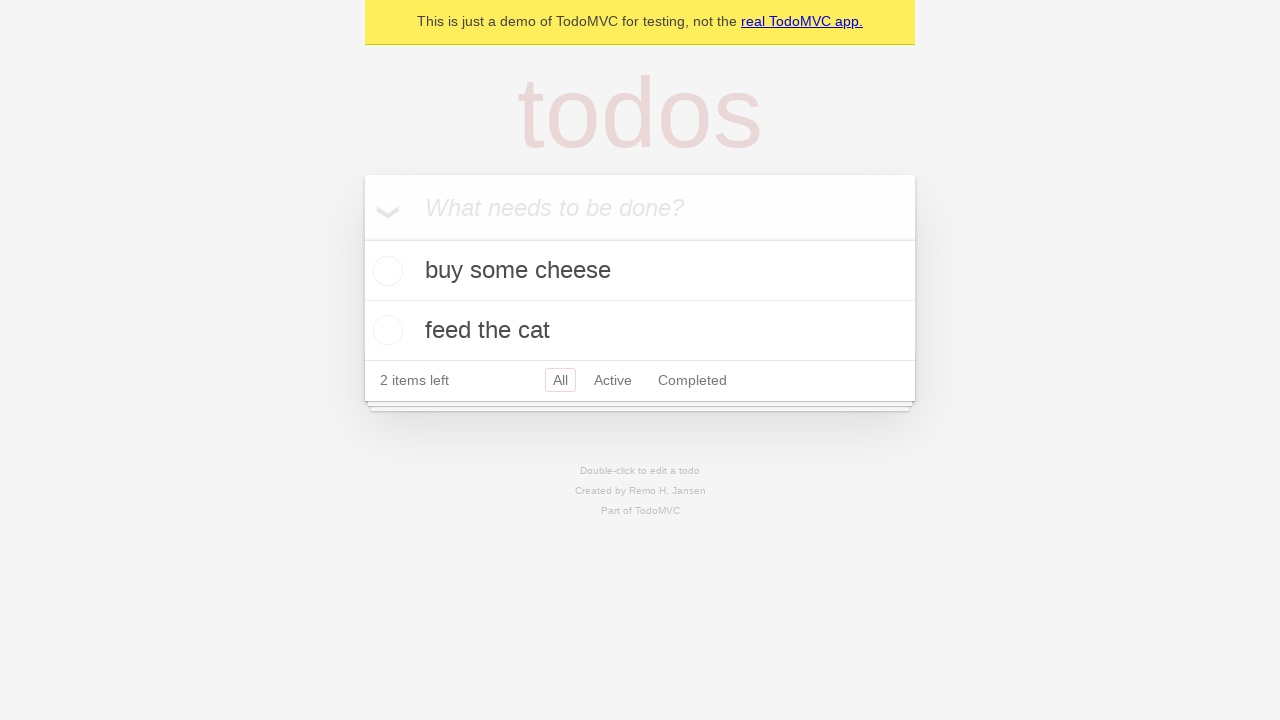

Filled new todo field with 'book a doctors appointment' on .new-todo
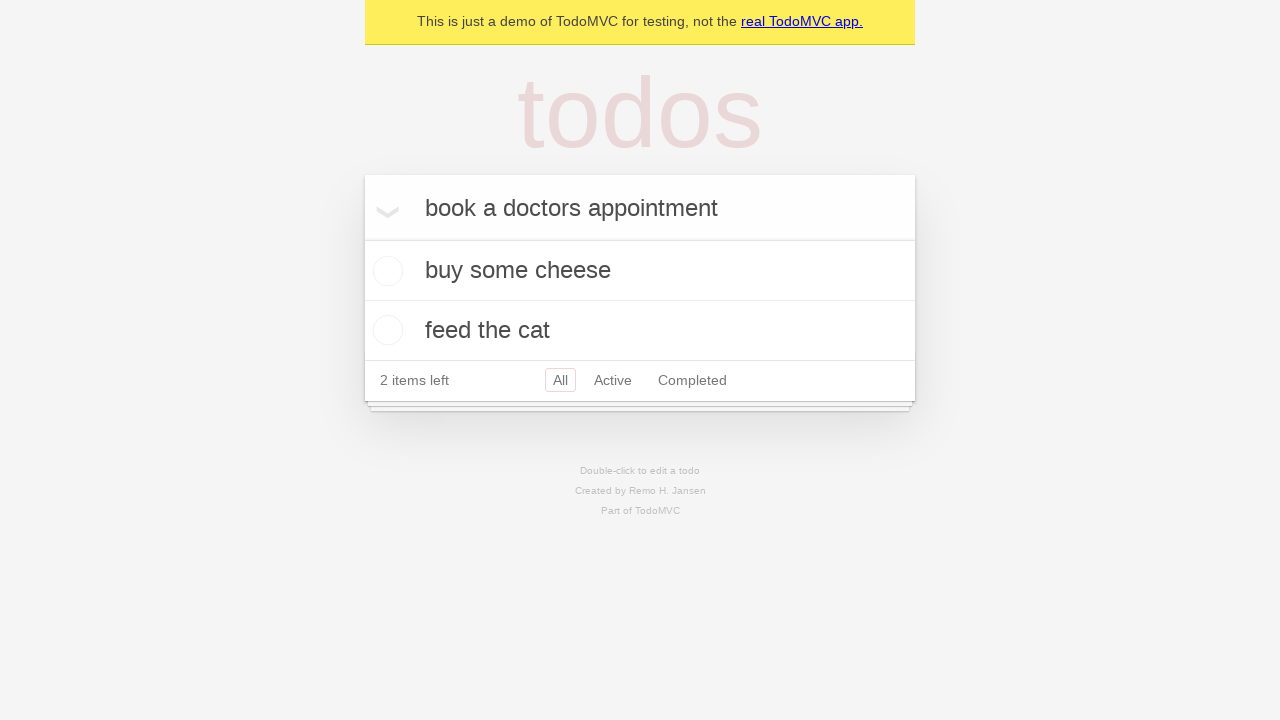

Pressed Enter to create third todo item on .new-todo
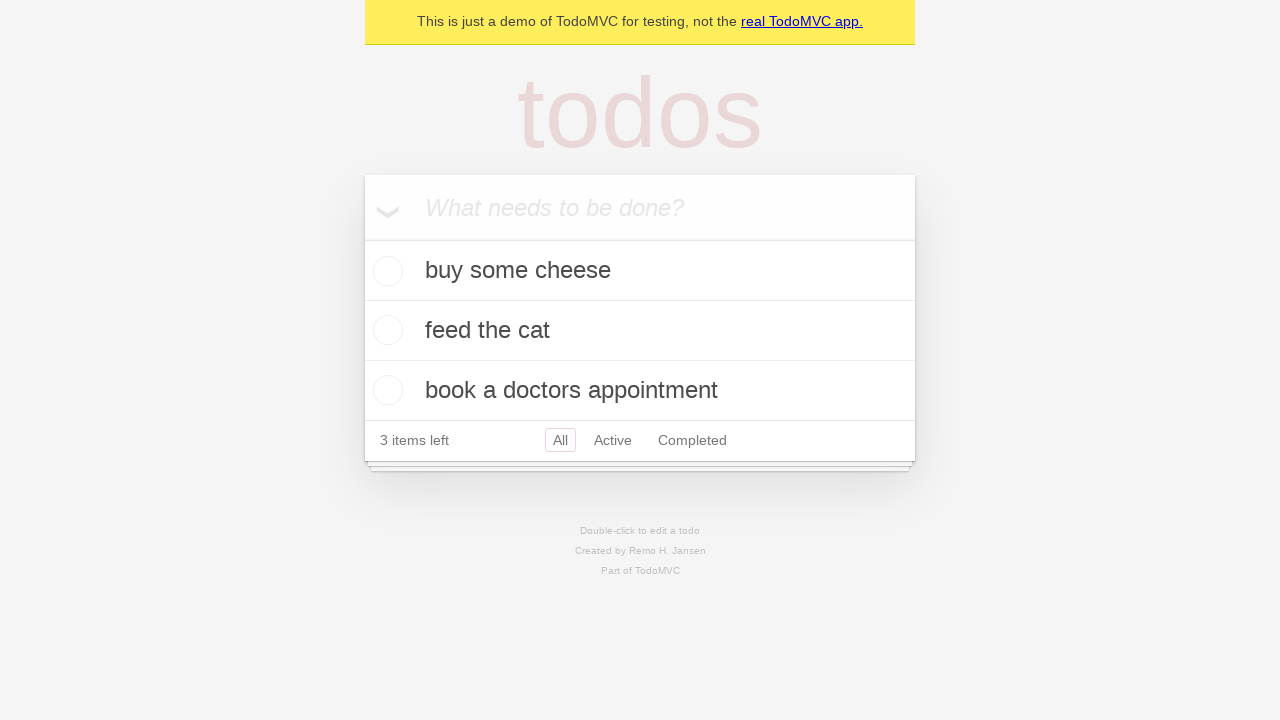

Todo count element loaded and visible
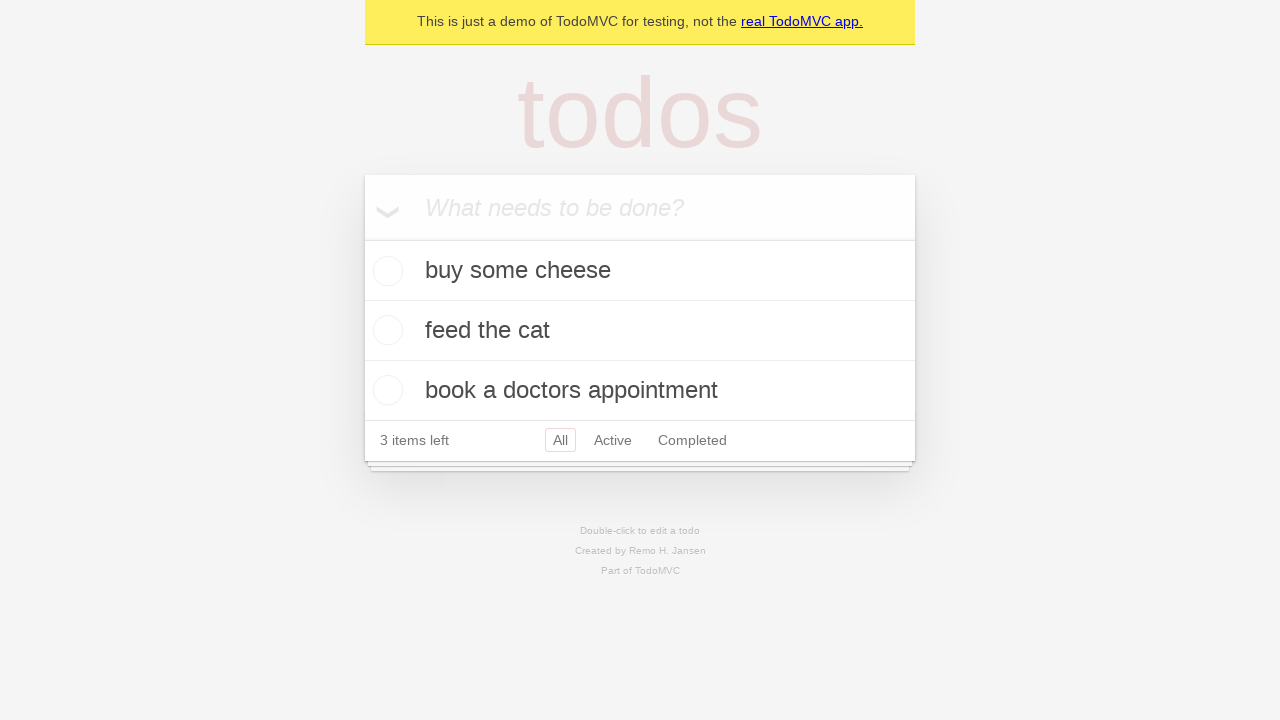

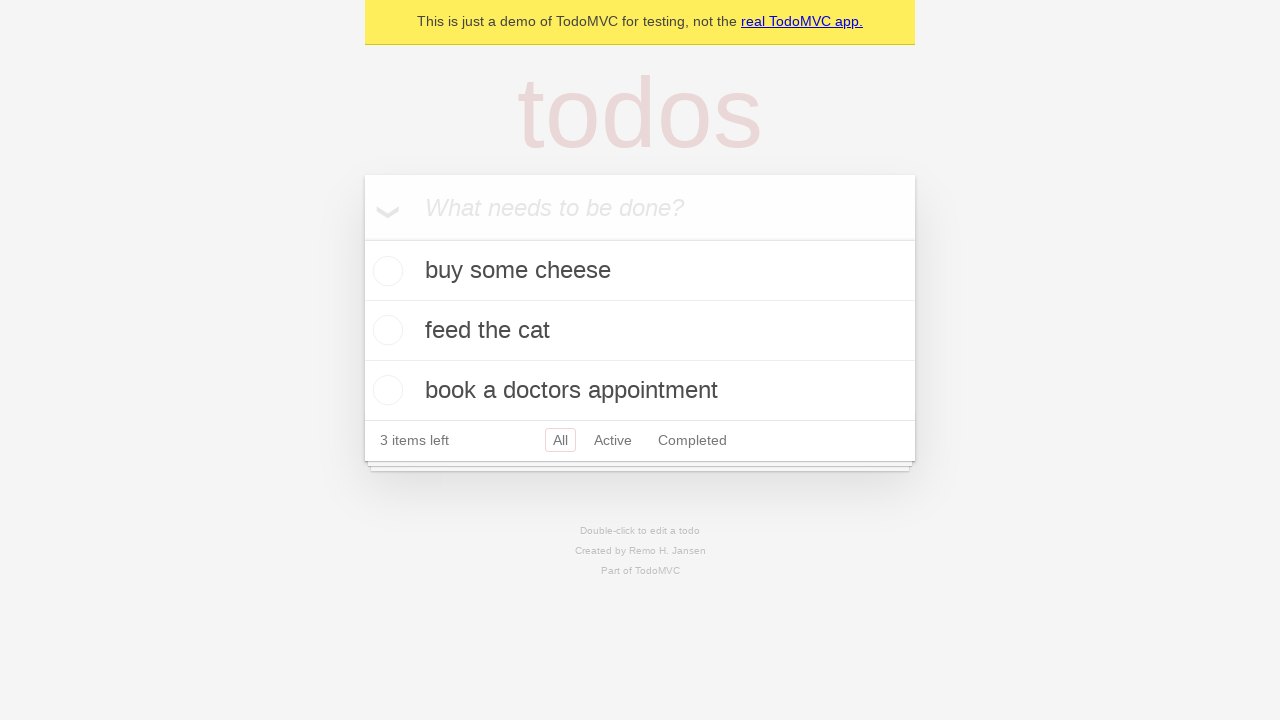